Tests that submitting the form without accepting to receive emails and promotions shows a "This field is required" error message

Starting URL: https://www.activetrail.com/free-trial/

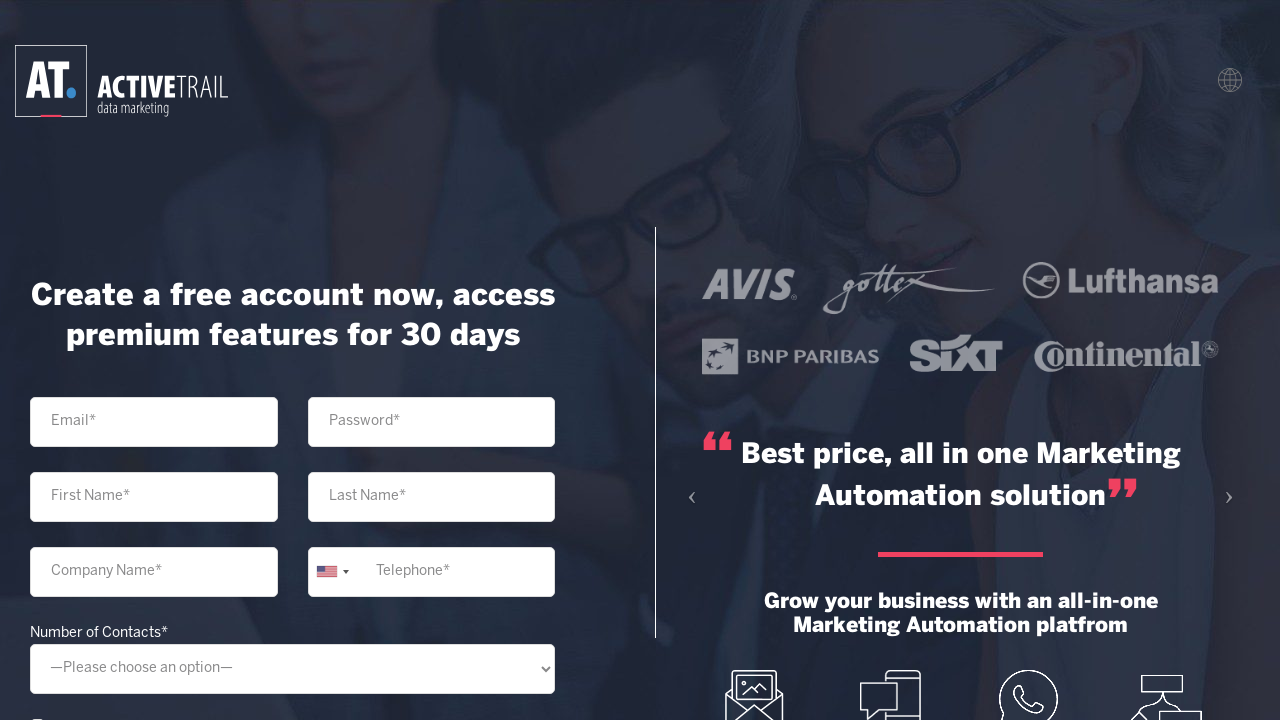

Clicked submit button without accepting promotions checkbox at (292, 553) on xpath=//input[@type='submit']
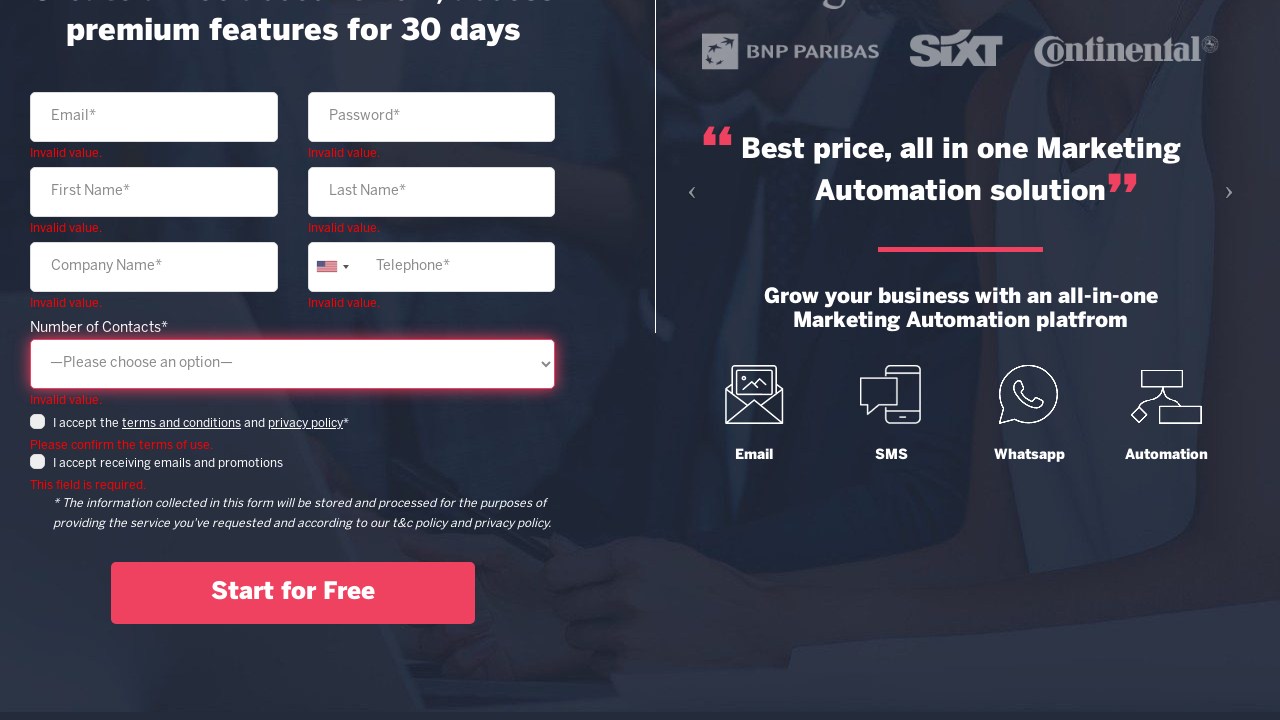

Located promotions error message element
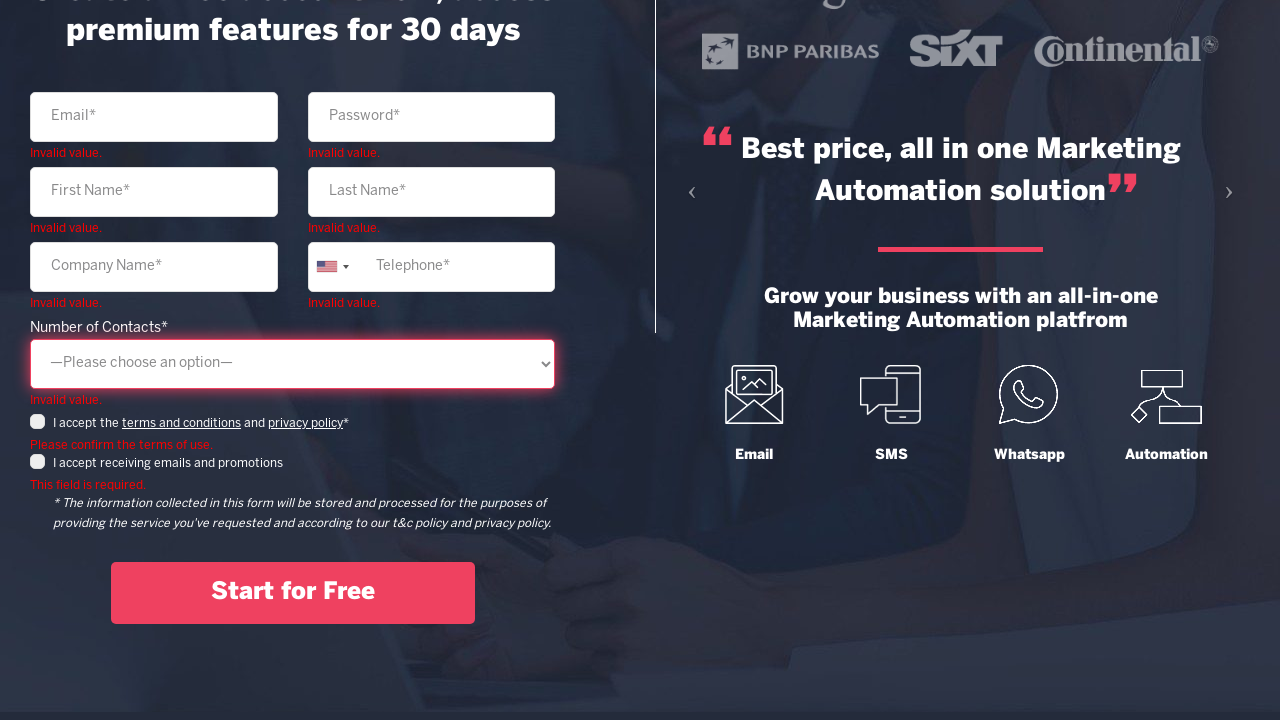

Promotions error message appeared showing 'This field is required'
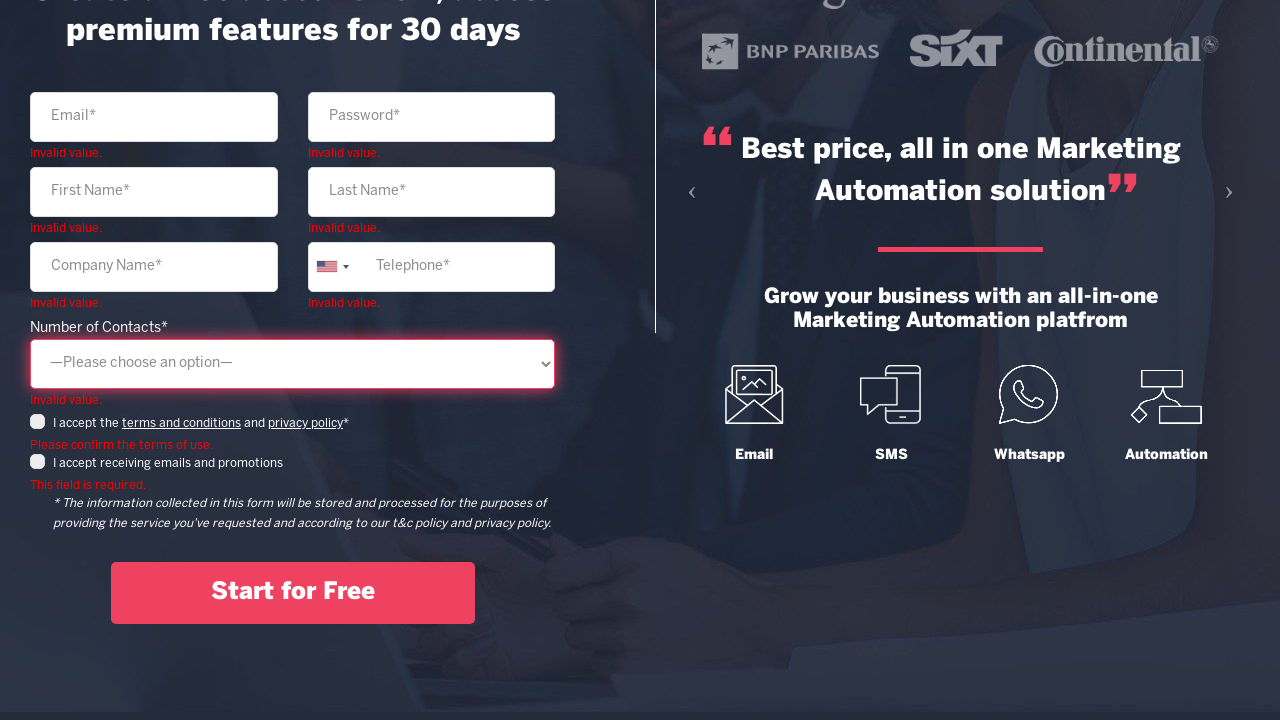

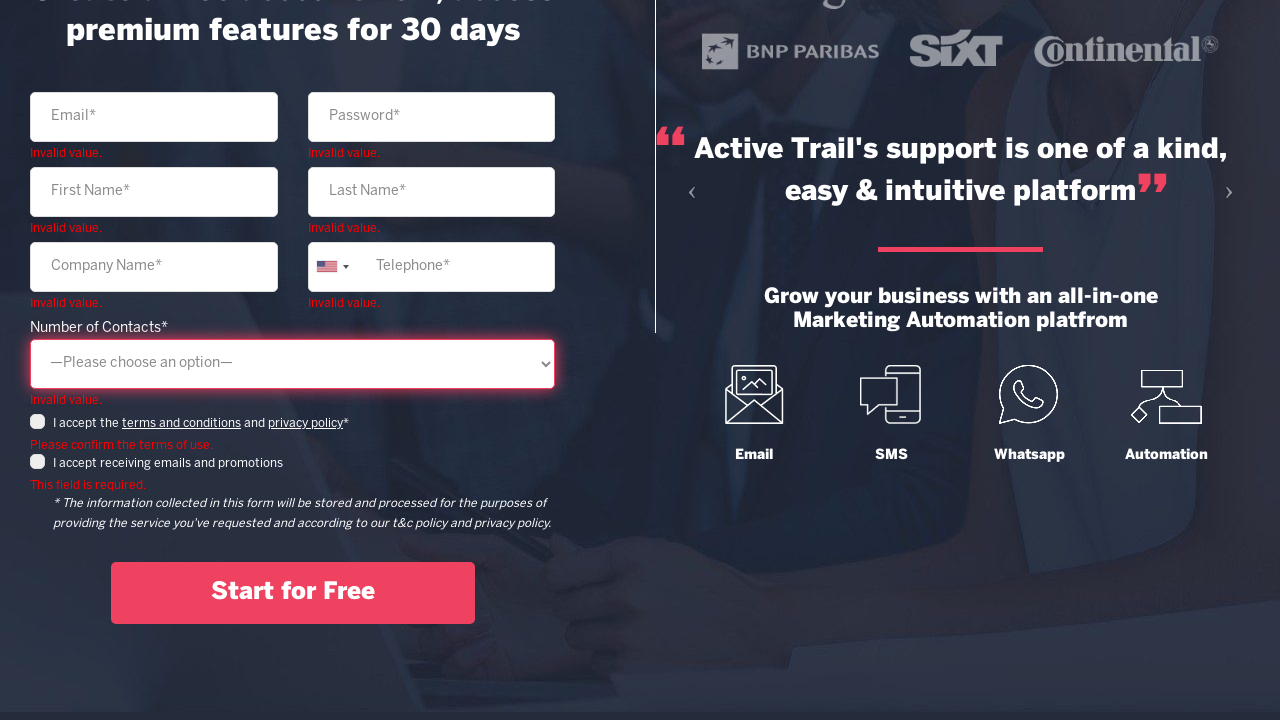